Tests JavaScript executor functionality by clicking elements, scrolling in various ways, retrieving page title and text, and refreshing the page

Starting URL: http://the-internet.herokuapp.com/

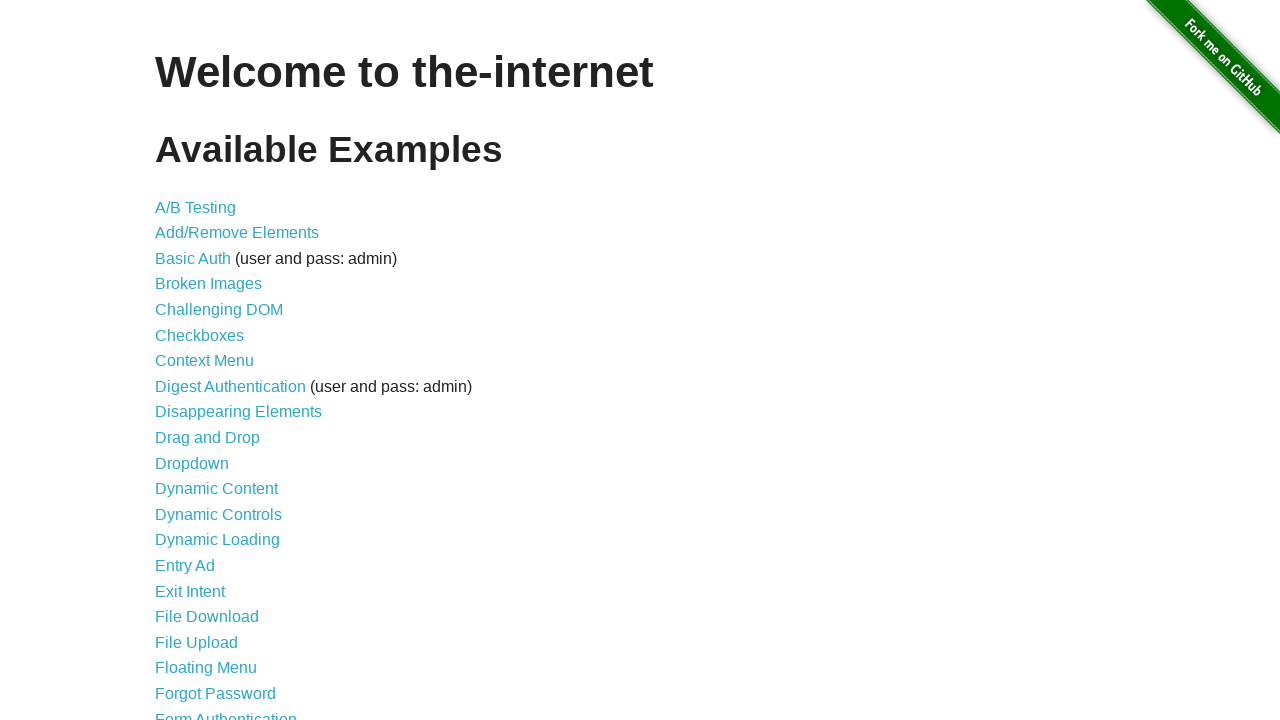

Clicked A/B Testing link using JavaScript executor
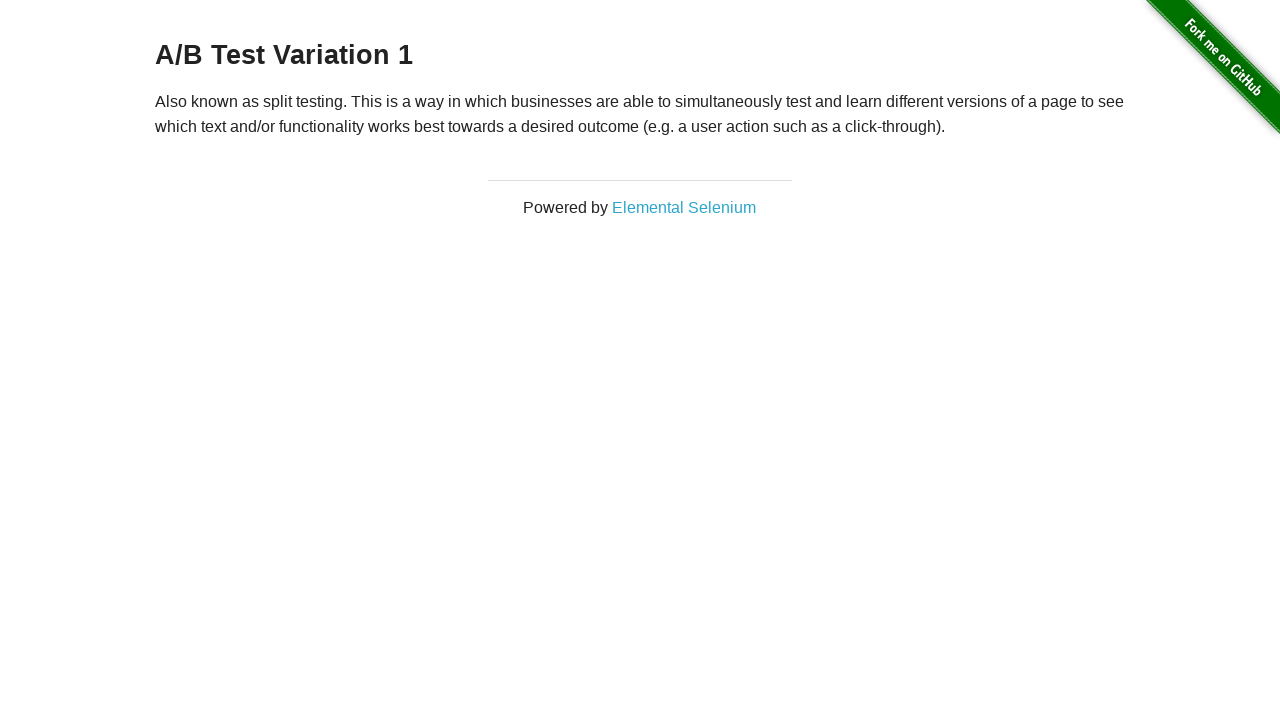

Navigated back to main page
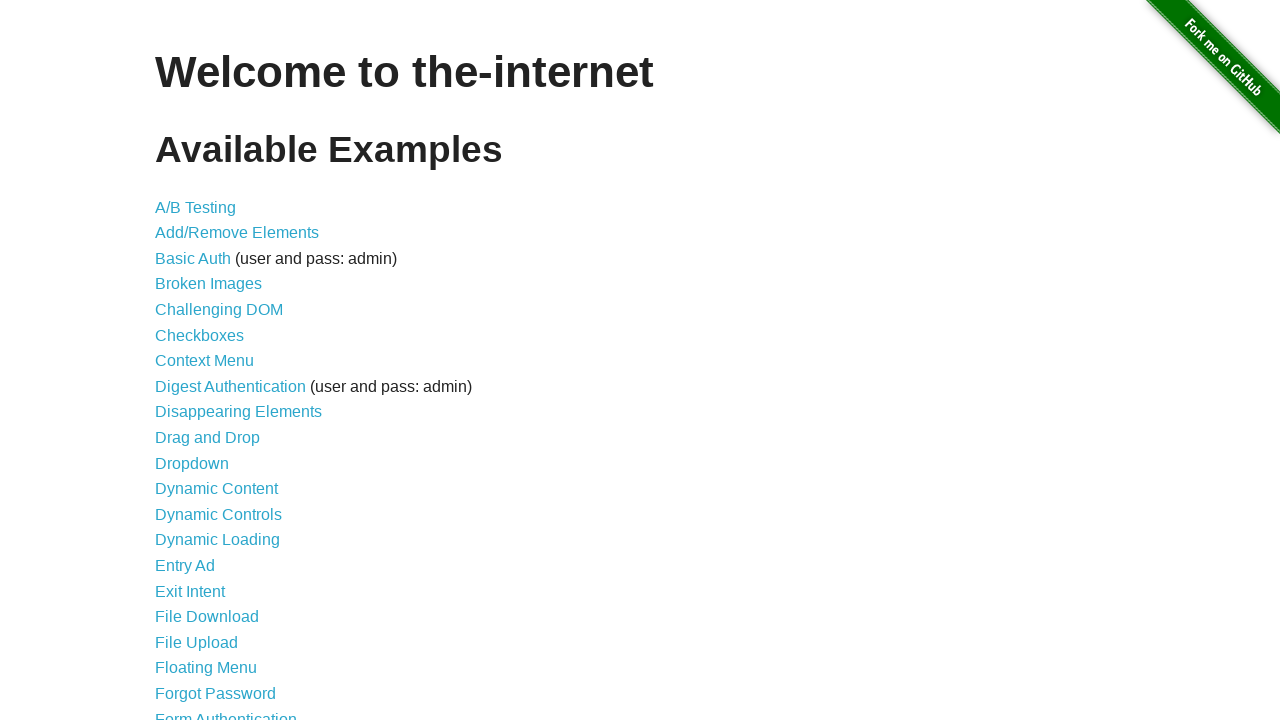

Scrolled to WYSIWYG Editor element
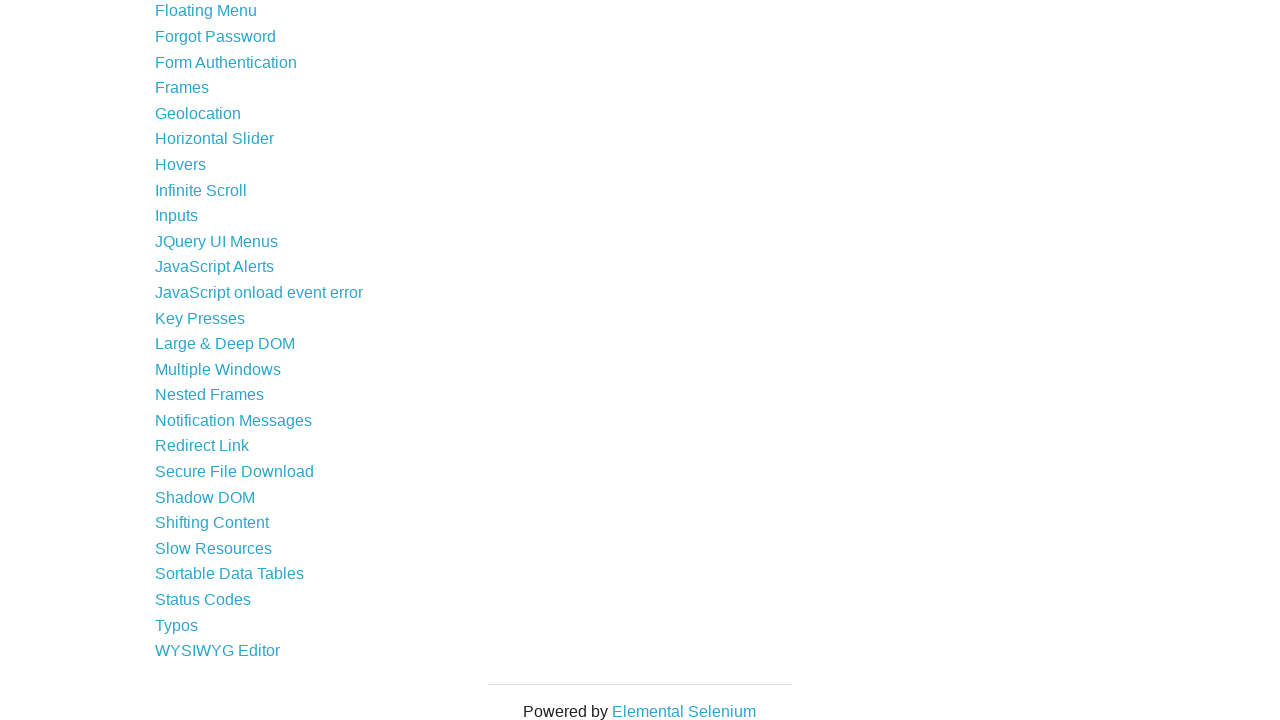

Scrolled down by 250 pixels
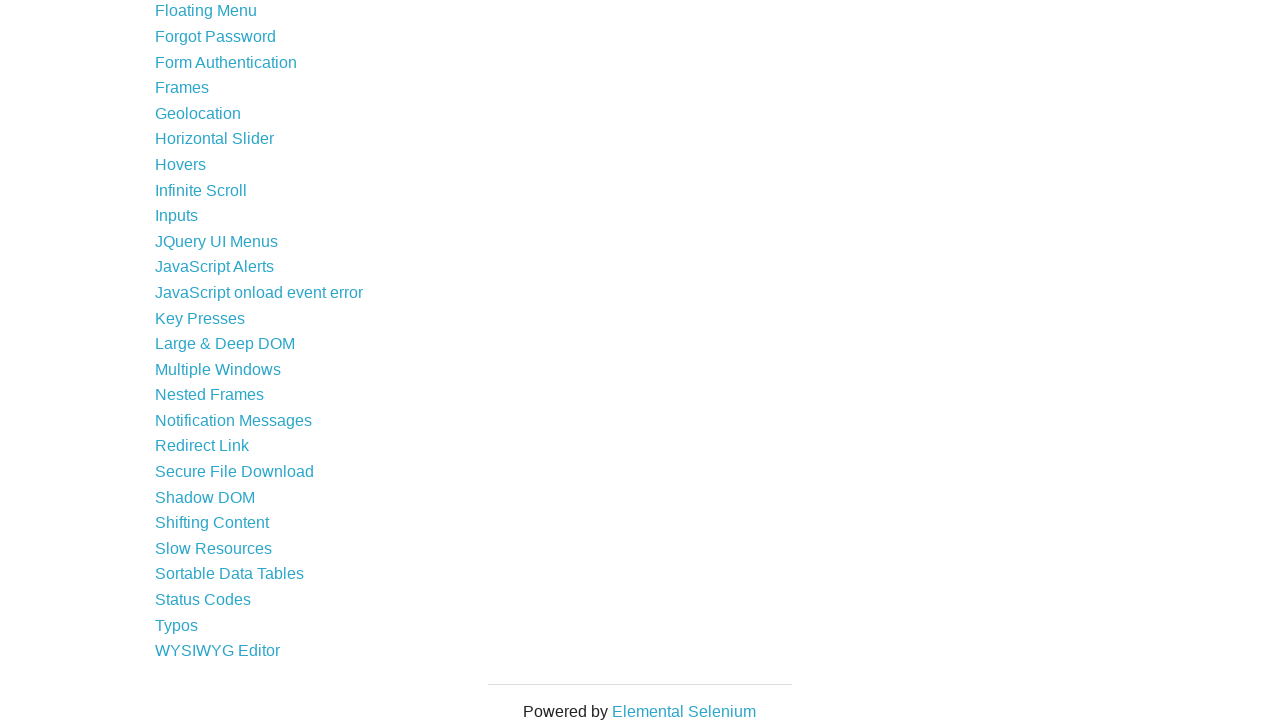

Scrolled to bottom of page
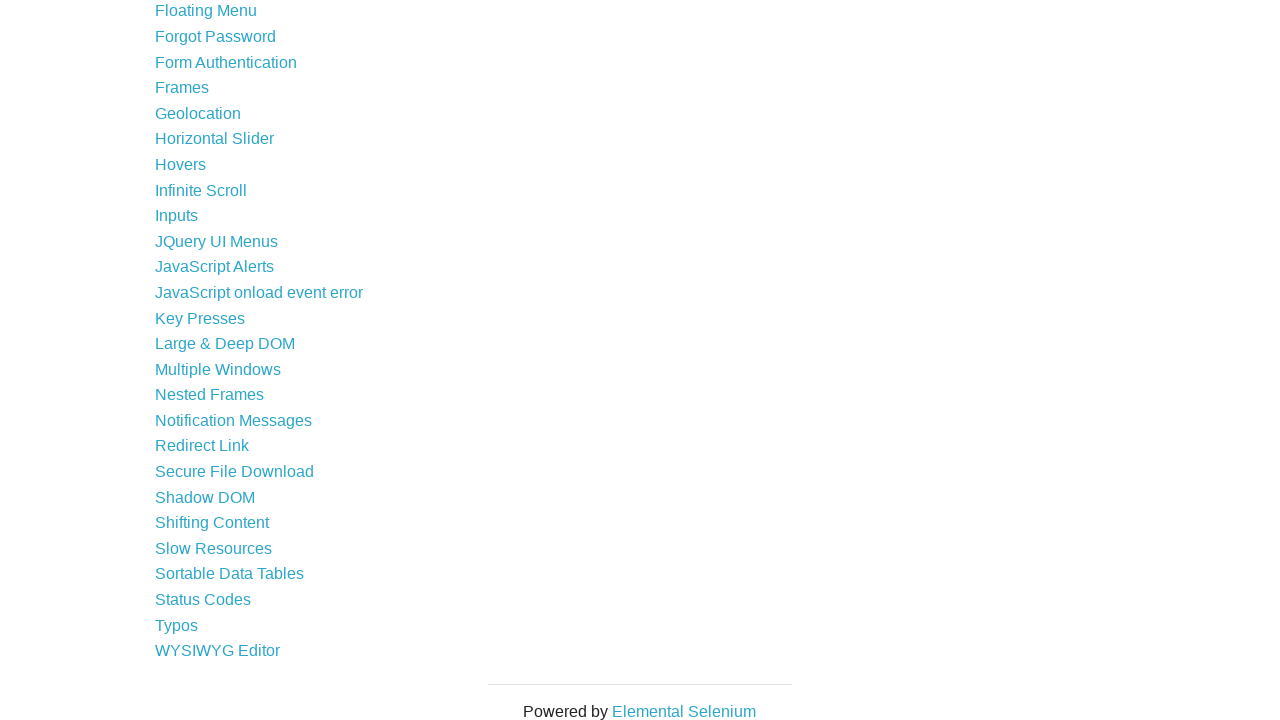

Retrieved page title: The Internet
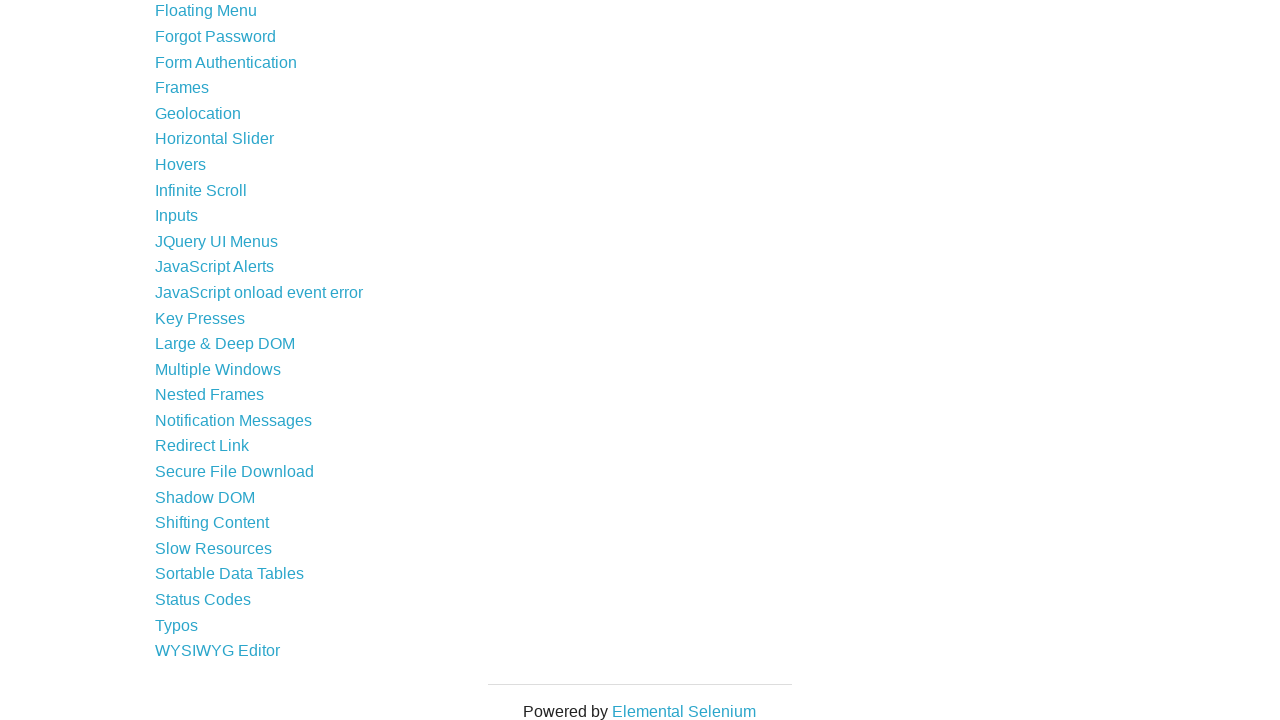

Retrieved page inner text
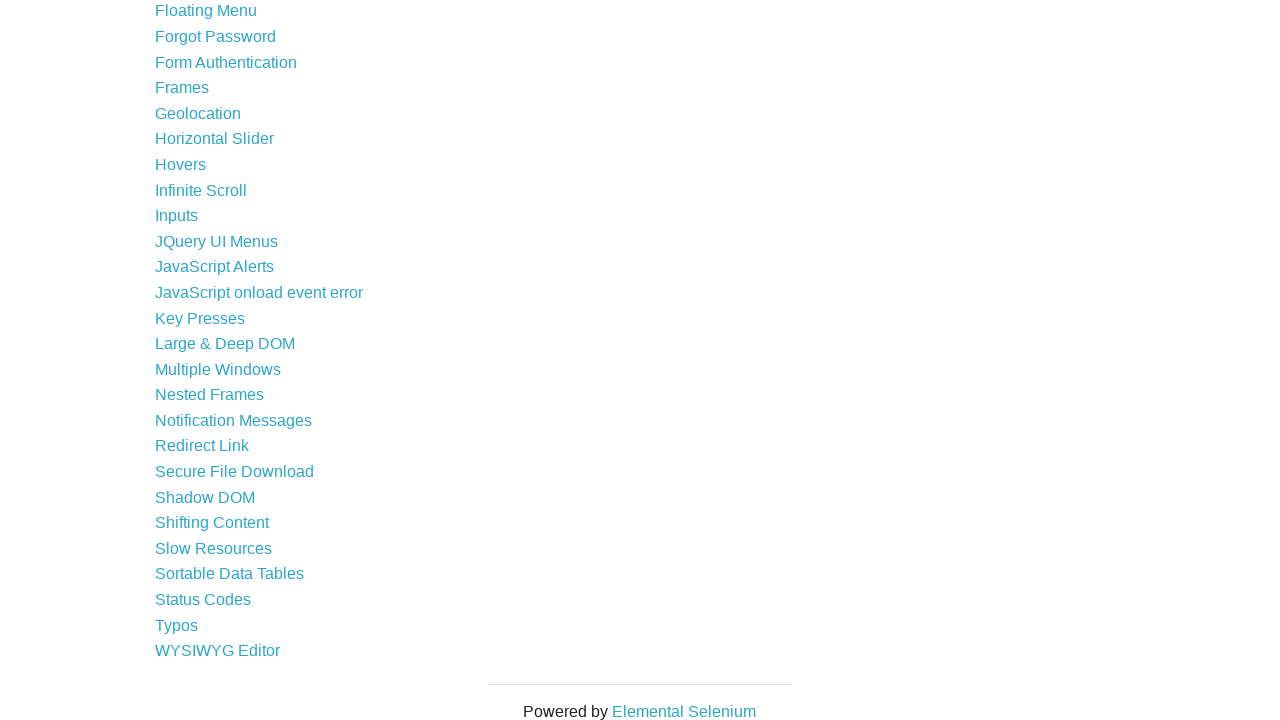

Reloaded the page
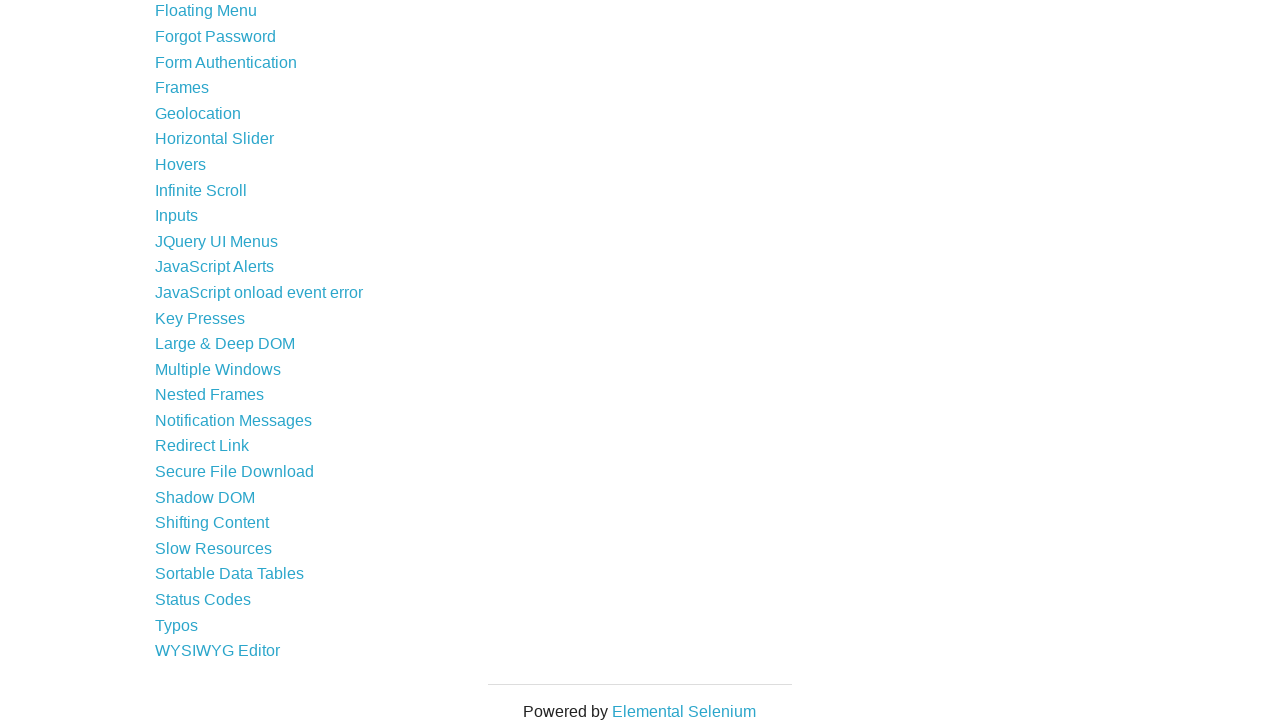

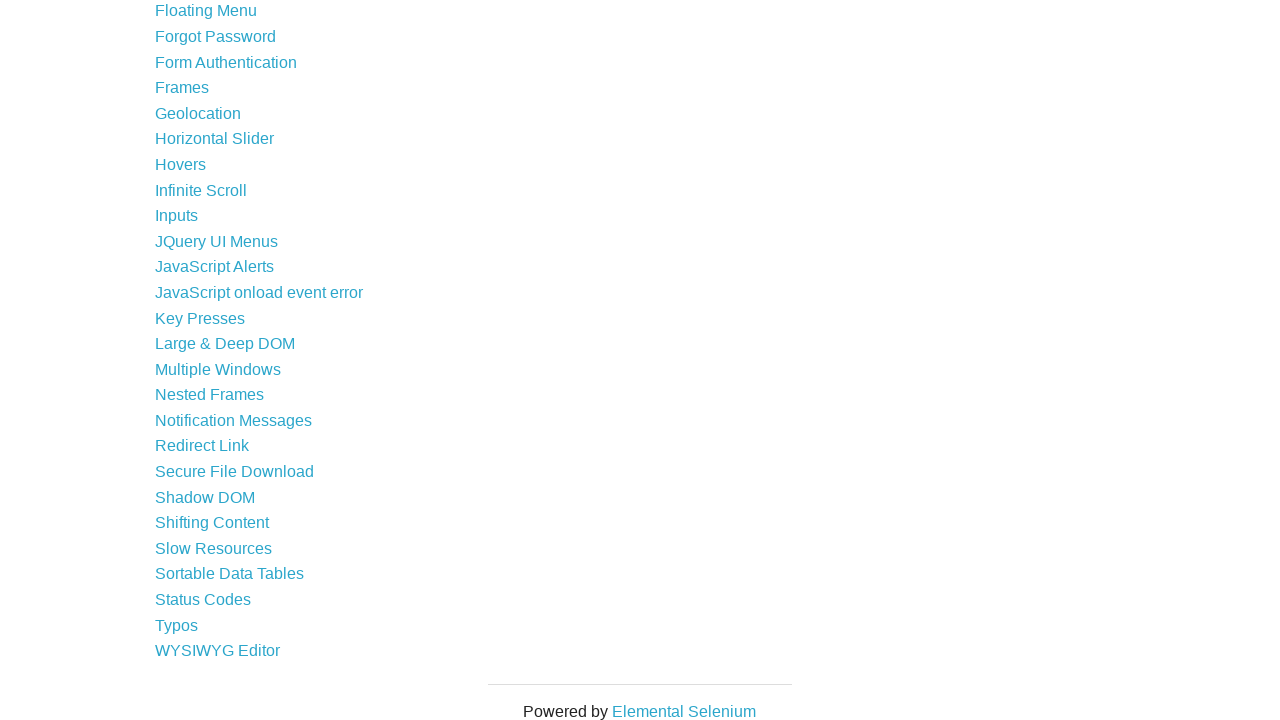